Tests checkbox functionality on a practice automation page by clicking three checkboxes in sequence to select them.

Starting URL: https://rahulshettyacademy.com/AutomationPractice/

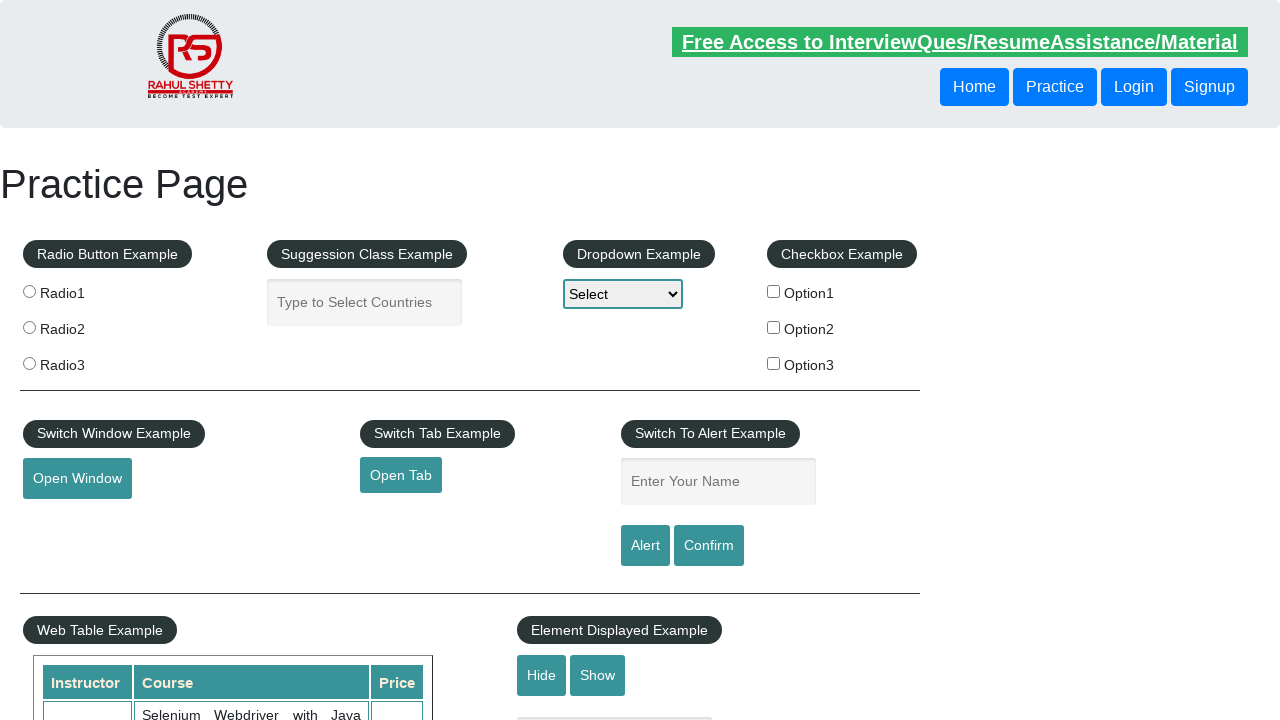

Navigated to automation practice page
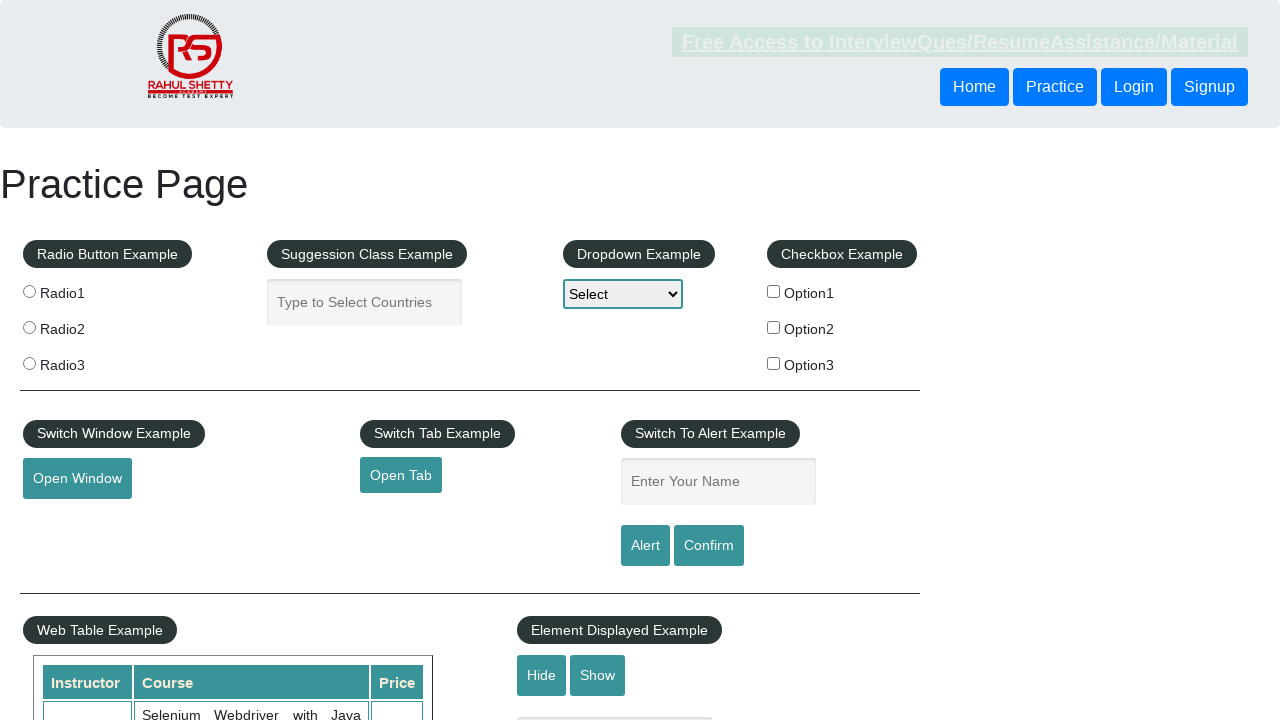

Clicked first checkbox (Option1) at (774, 291) on xpath=//div[@id='checkbox-example']/fieldset/label[1]/input
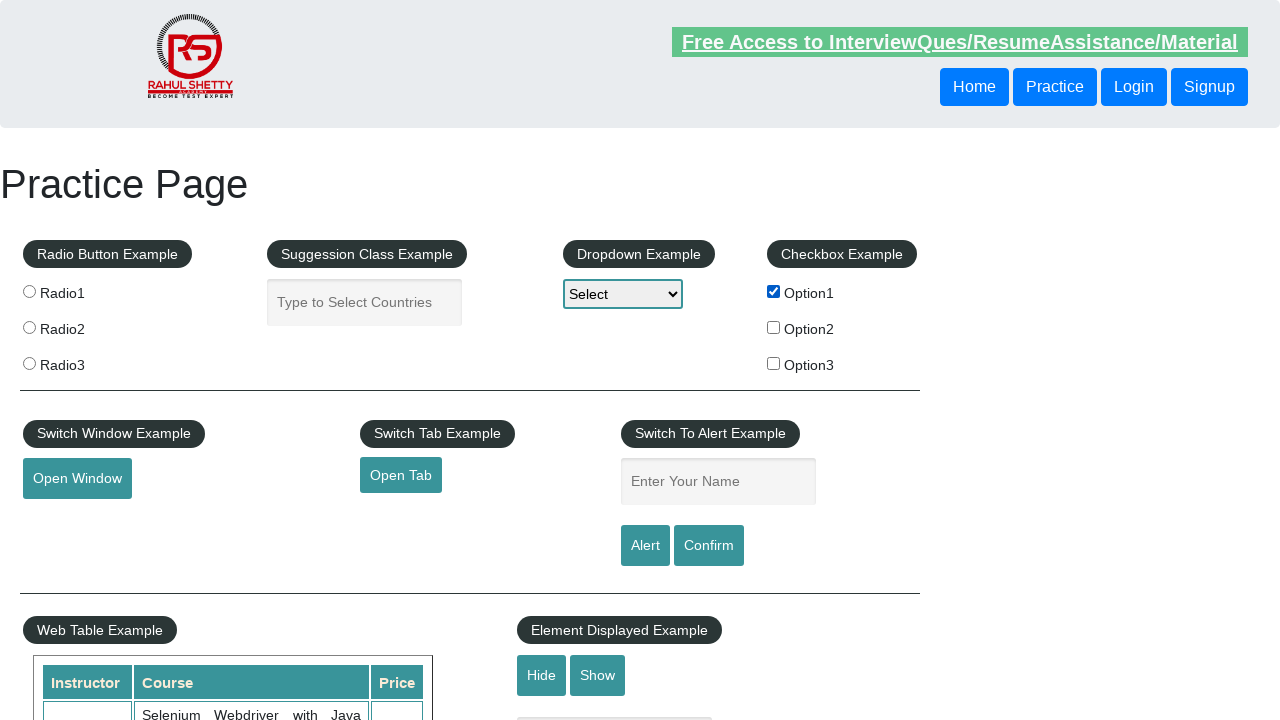

Clicked second checkbox (Option2) at (774, 327) on xpath=//div[@id='checkbox-example']/fieldset/label[2]/input
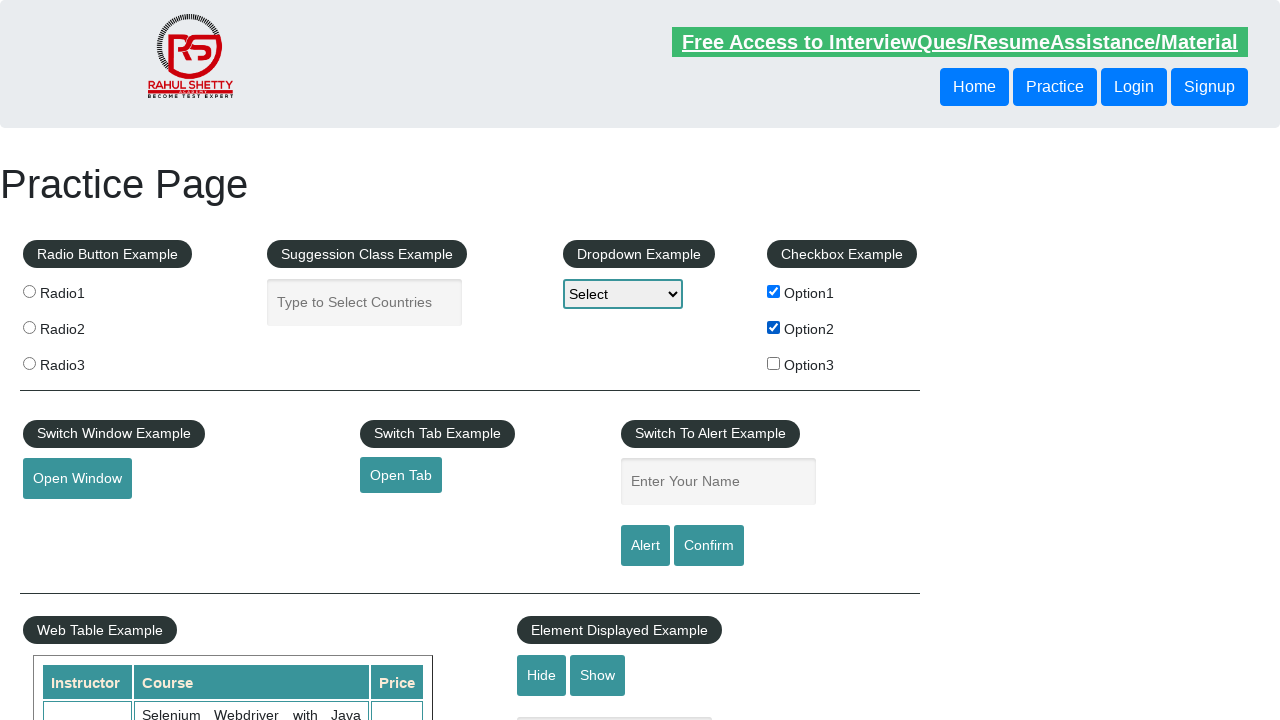

Clicked third checkbox (Option3) at (774, 363) on xpath=//div[@id='checkbox-example']/fieldset/label[3]/input
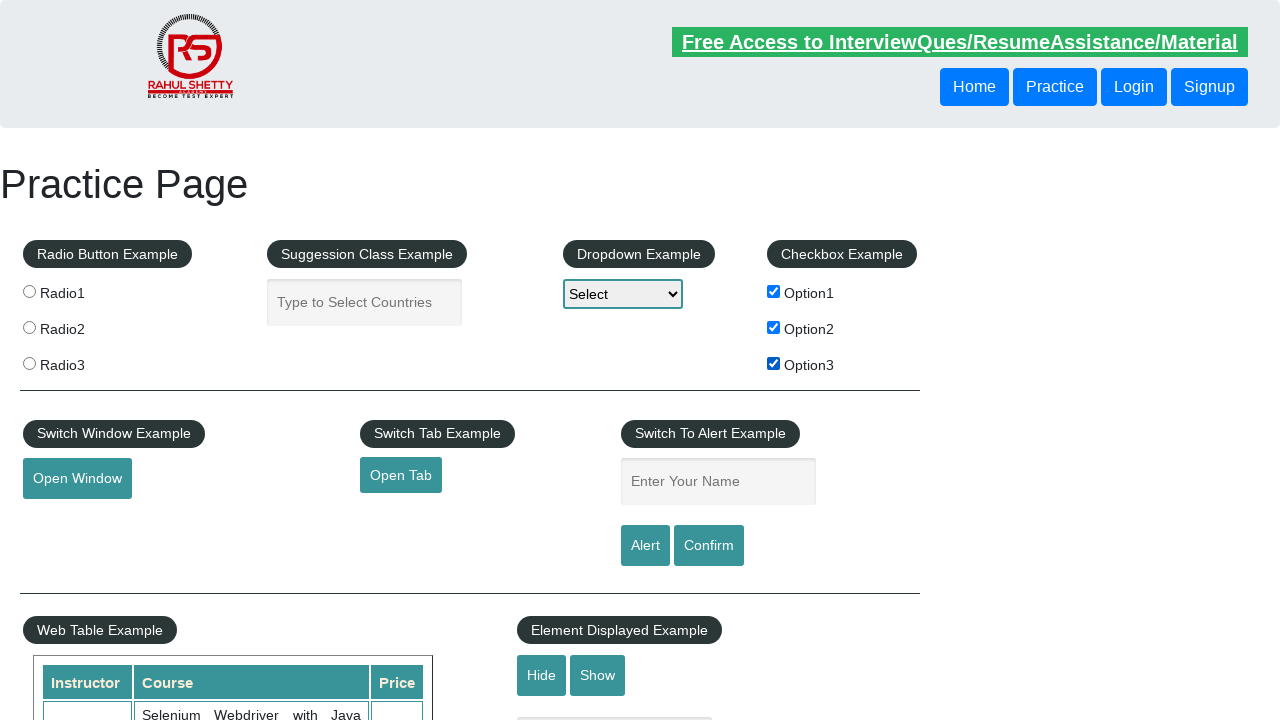

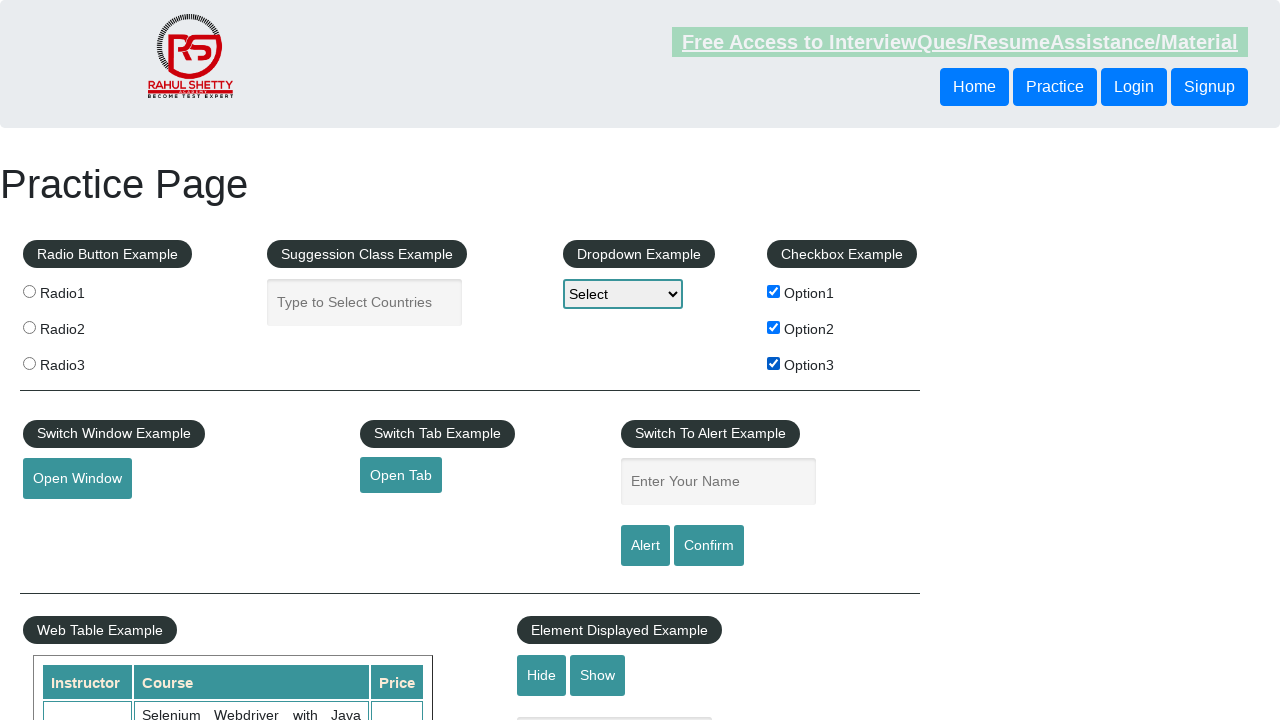